Demonstrates different approaches to locate and fill form fields on an OpenCart login page by entering email and password

Starting URL: https://naveenautomationlabs.com/opencart/index.php?route=account/login

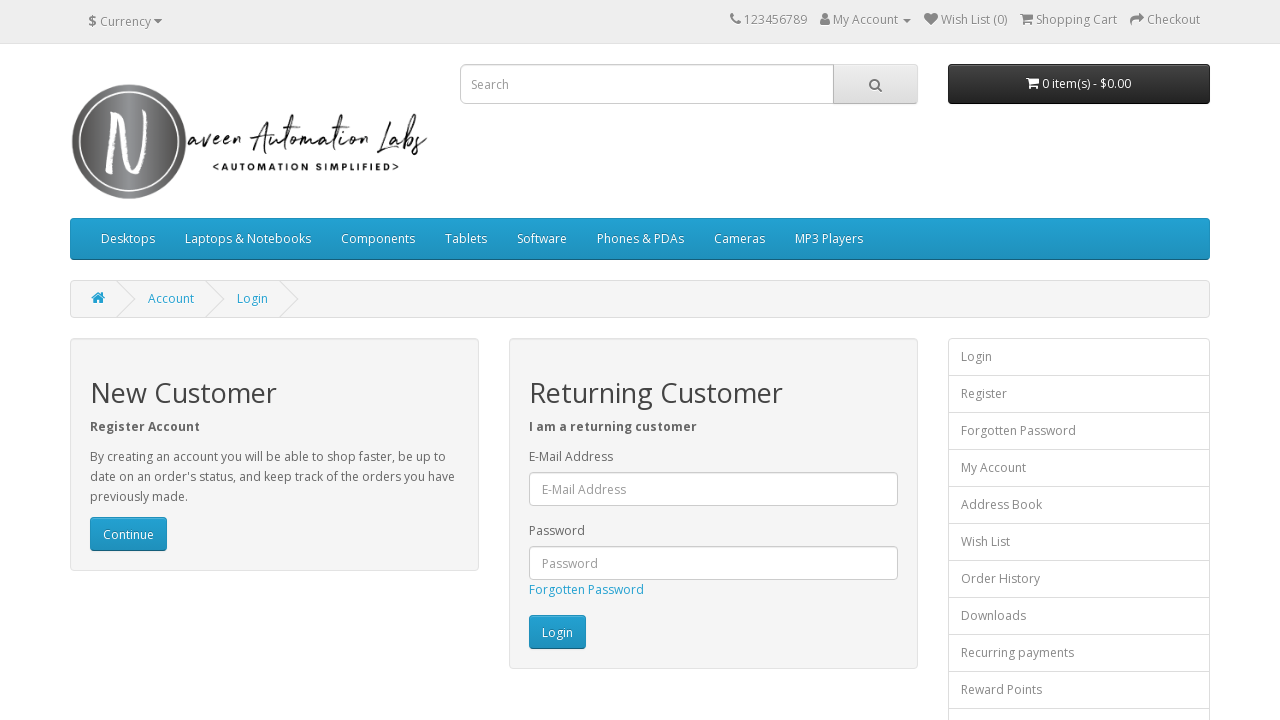

Filled email field with 'test@gmail.com' on #input-email
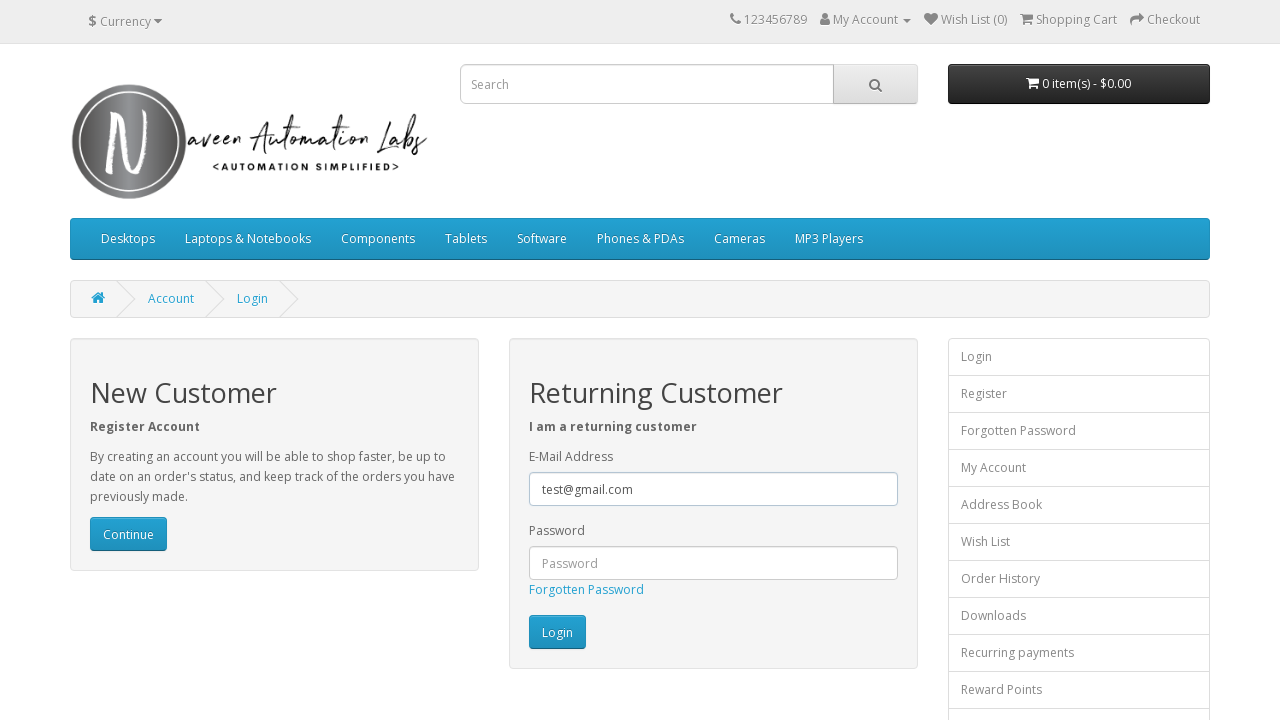

Filled password field with 'test@123' on #input-password
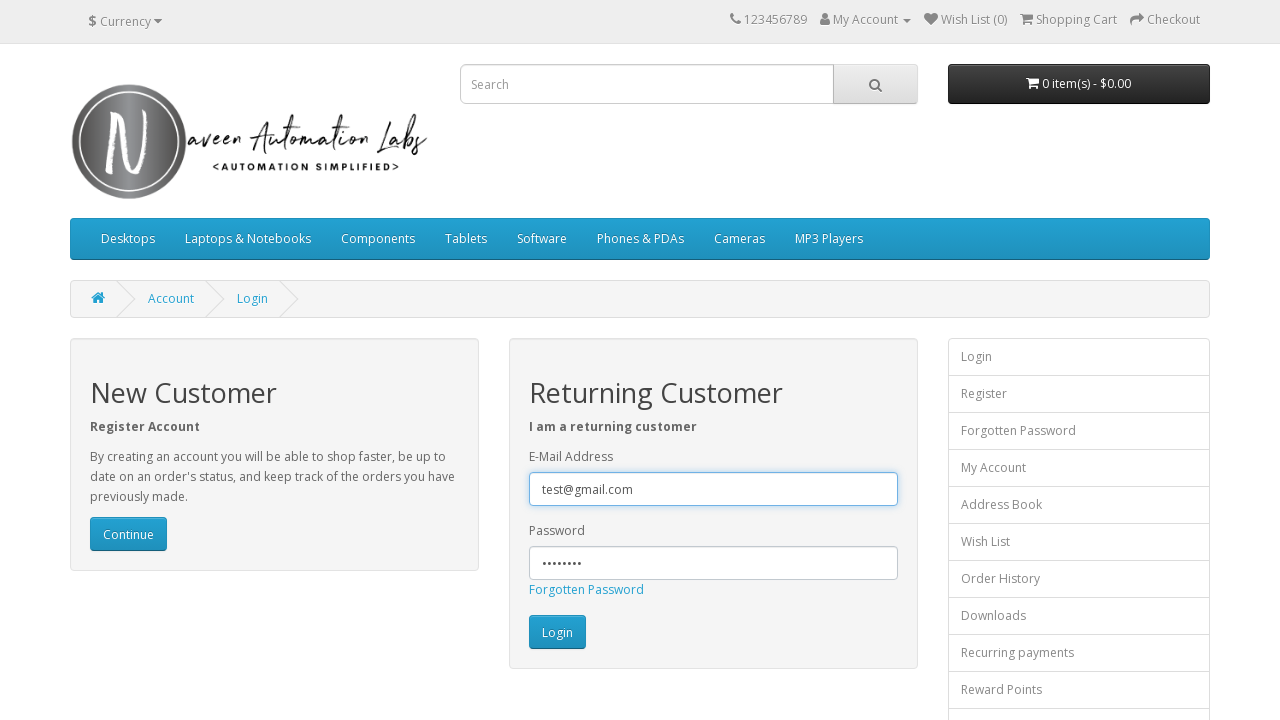

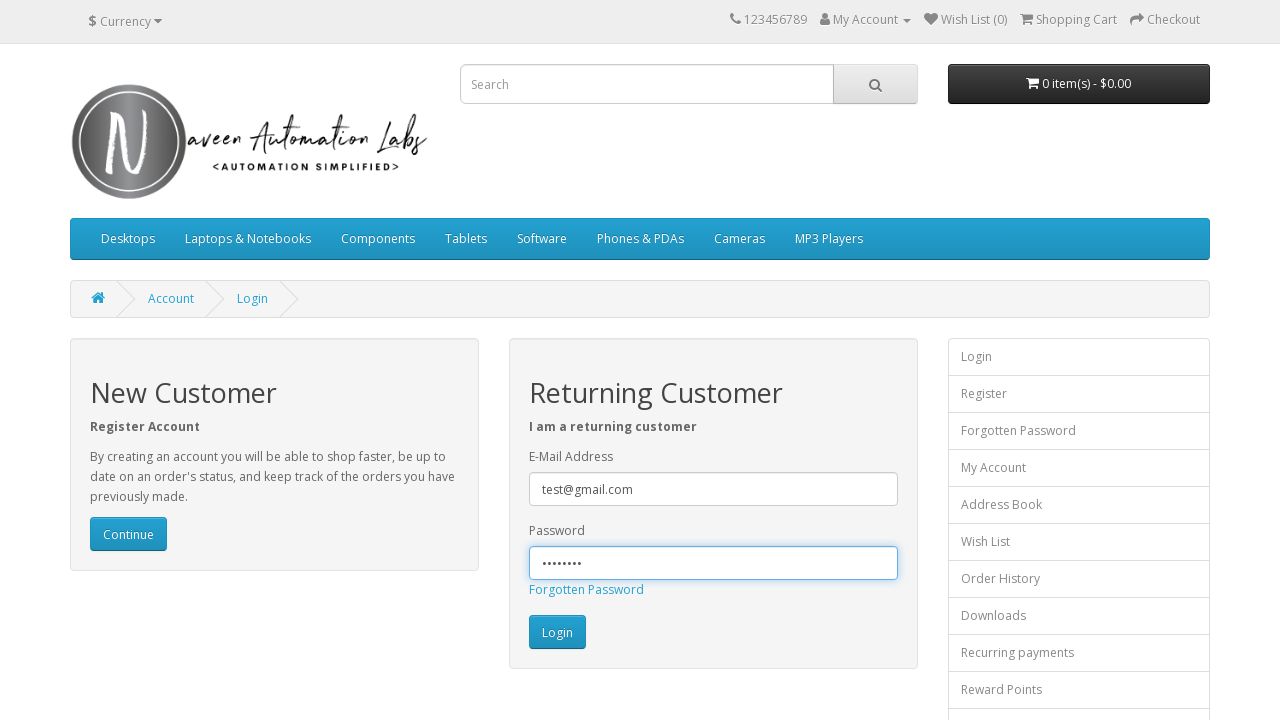